Tests basic browser navigation functionality by visiting a page, navigating to another page, going back, and refreshing the page on Rahul Shetty Academy website.

Starting URL: https://rahulshettyacademy.com/

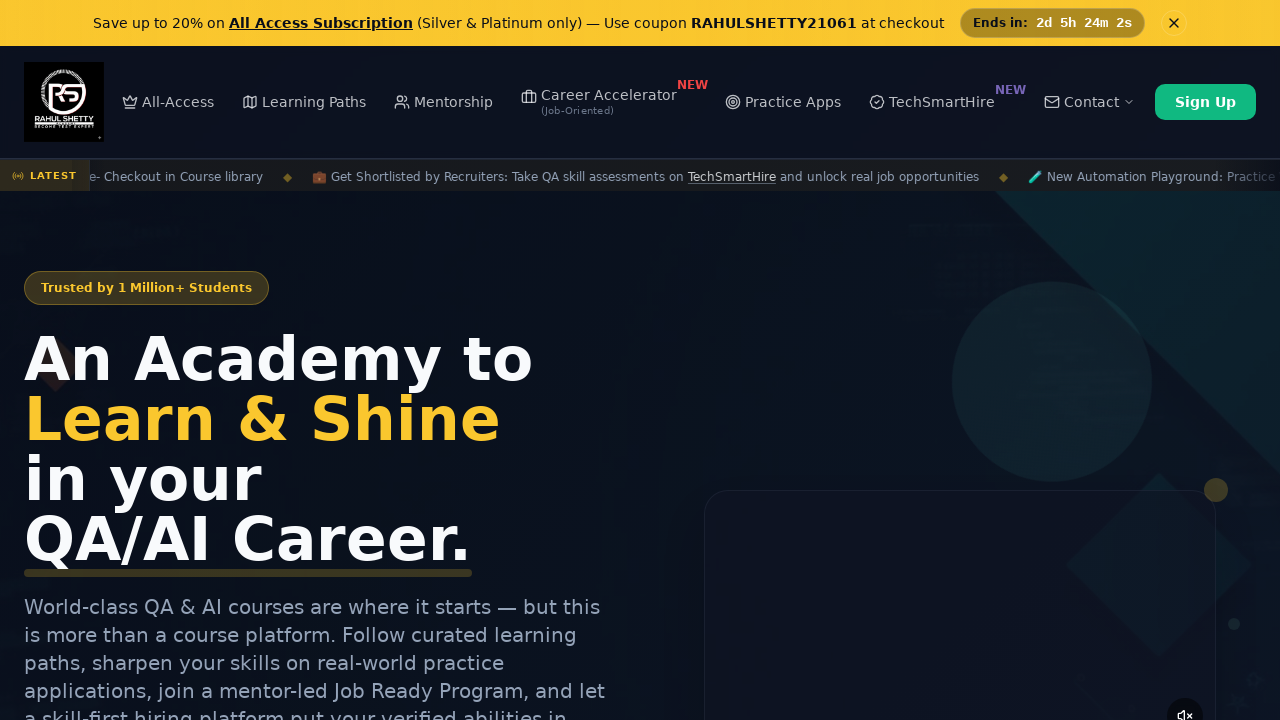

Retrieved and printed page title
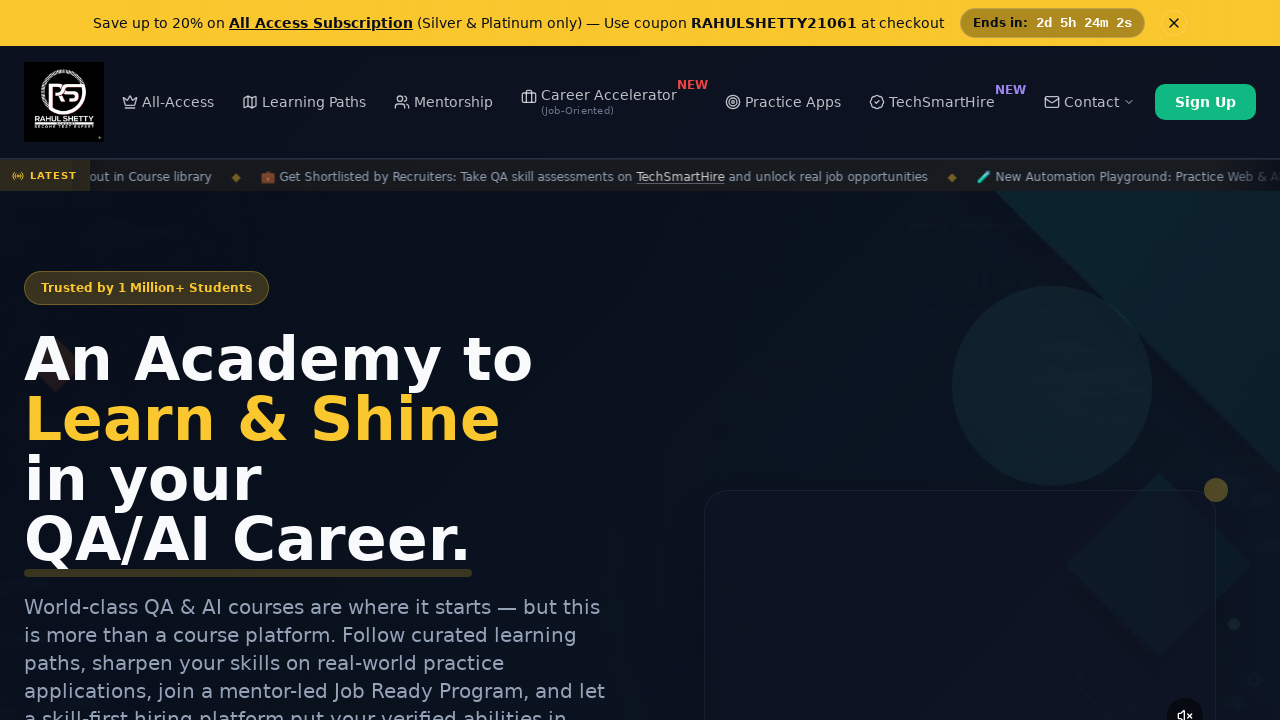

Retrieved and printed current page URL
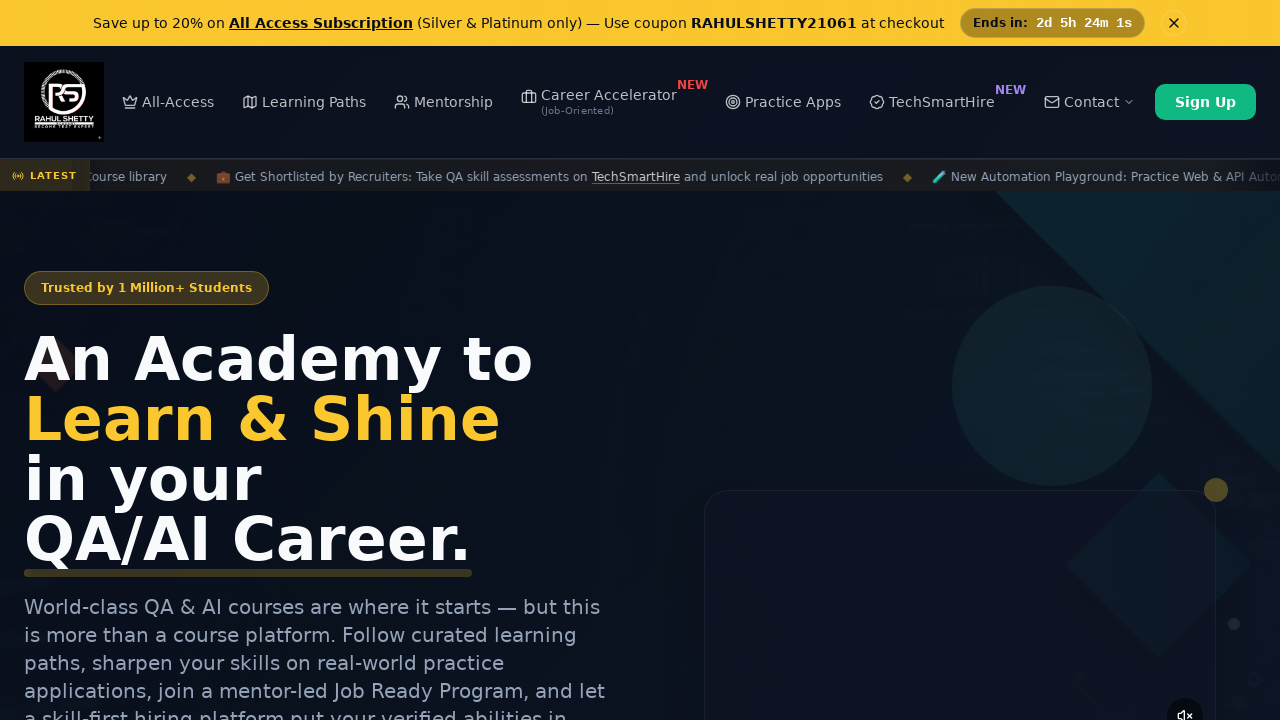

Navigated to Automation Practice page at https://rahulshettyacademy.com/AutomationPractice/
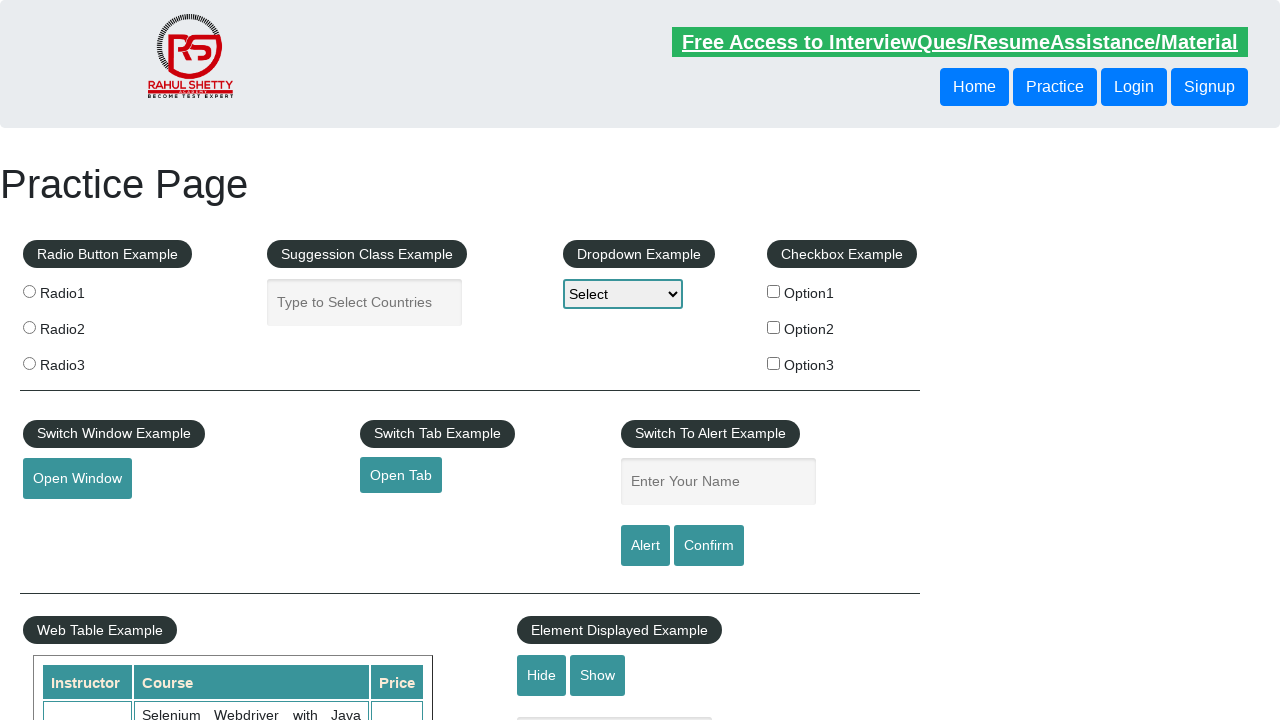

Navigated back to previous page
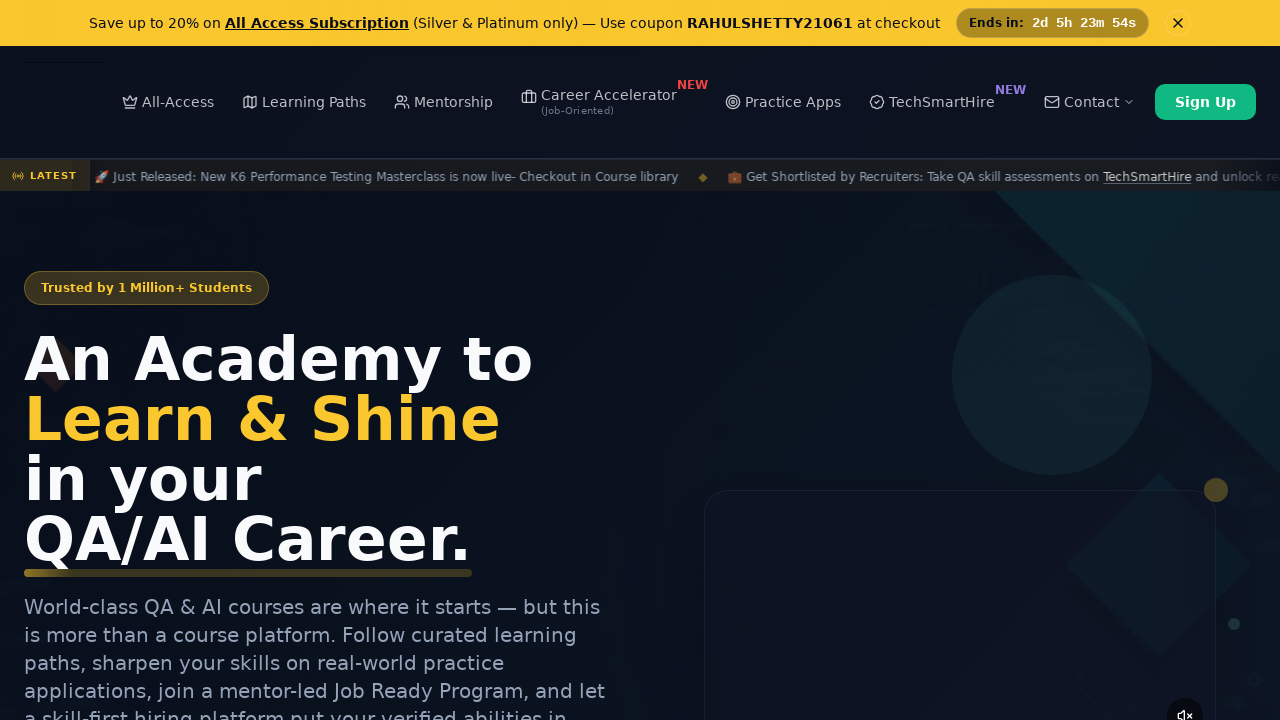

Refreshed the current page
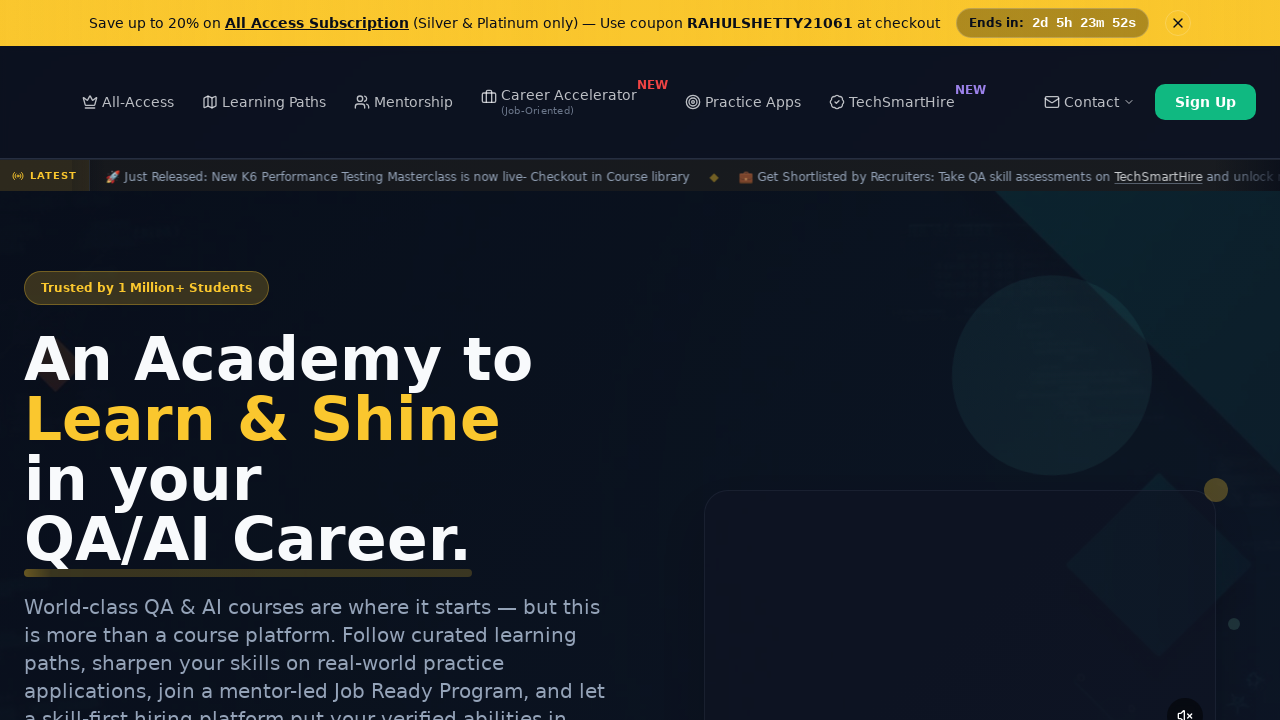

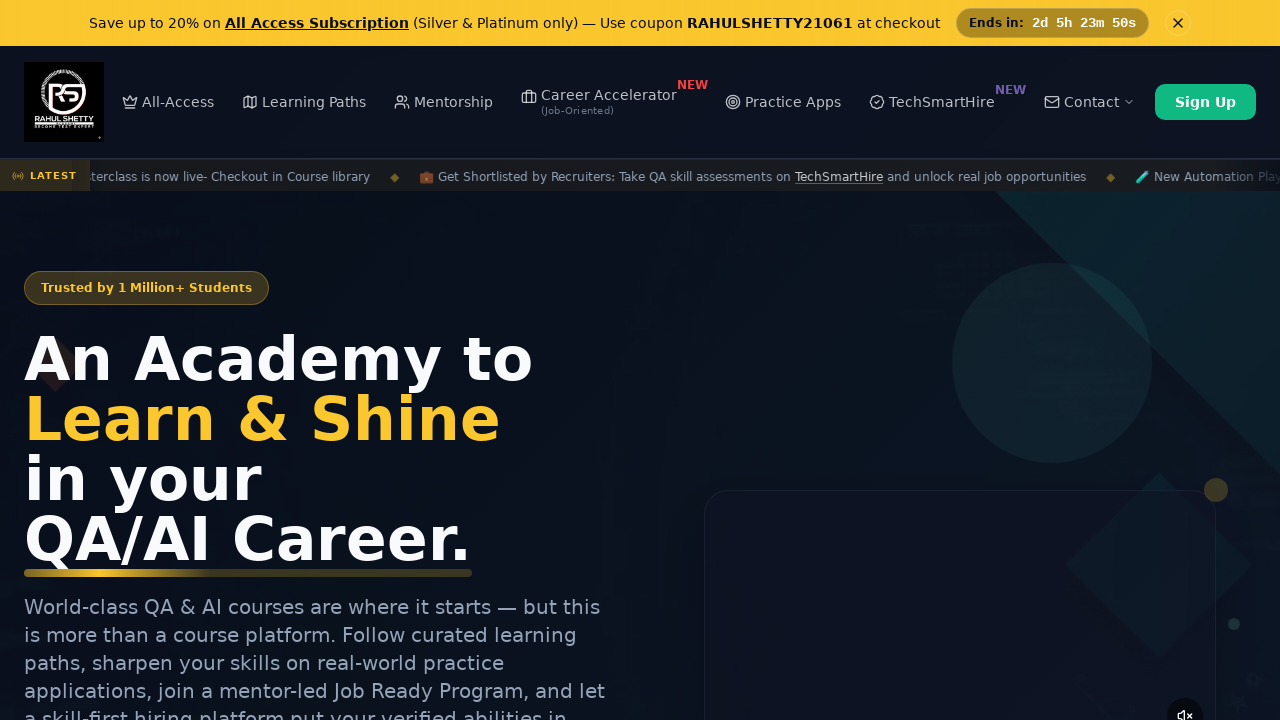